Tests dropdown menu functionality by selecting multiple programming languages from a multi-select dropdown, verifying selections, deselecting all, and then reselecting options using different selection methods (visible text, index, and value).

Starting URL: https://testcenter.techproeducation.com/index.php?page=dropdown

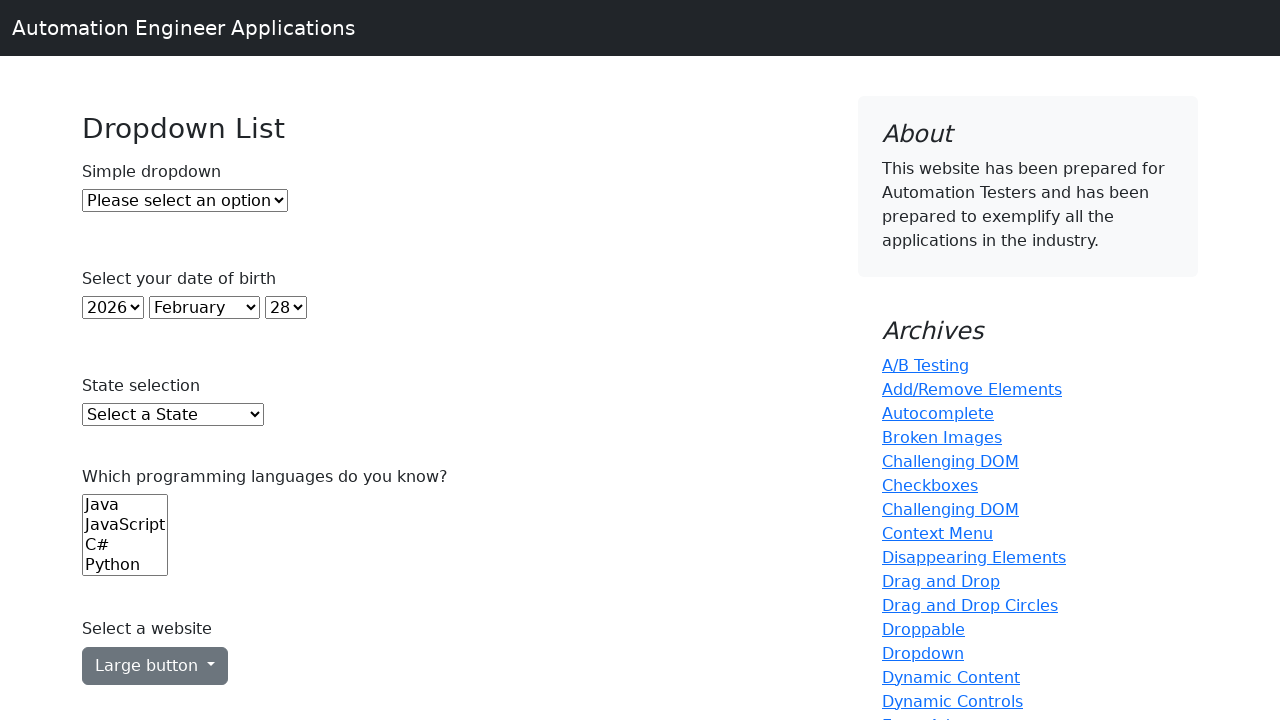

Selected programming language at index 0 from multi-select dropdown on (//select)[6]
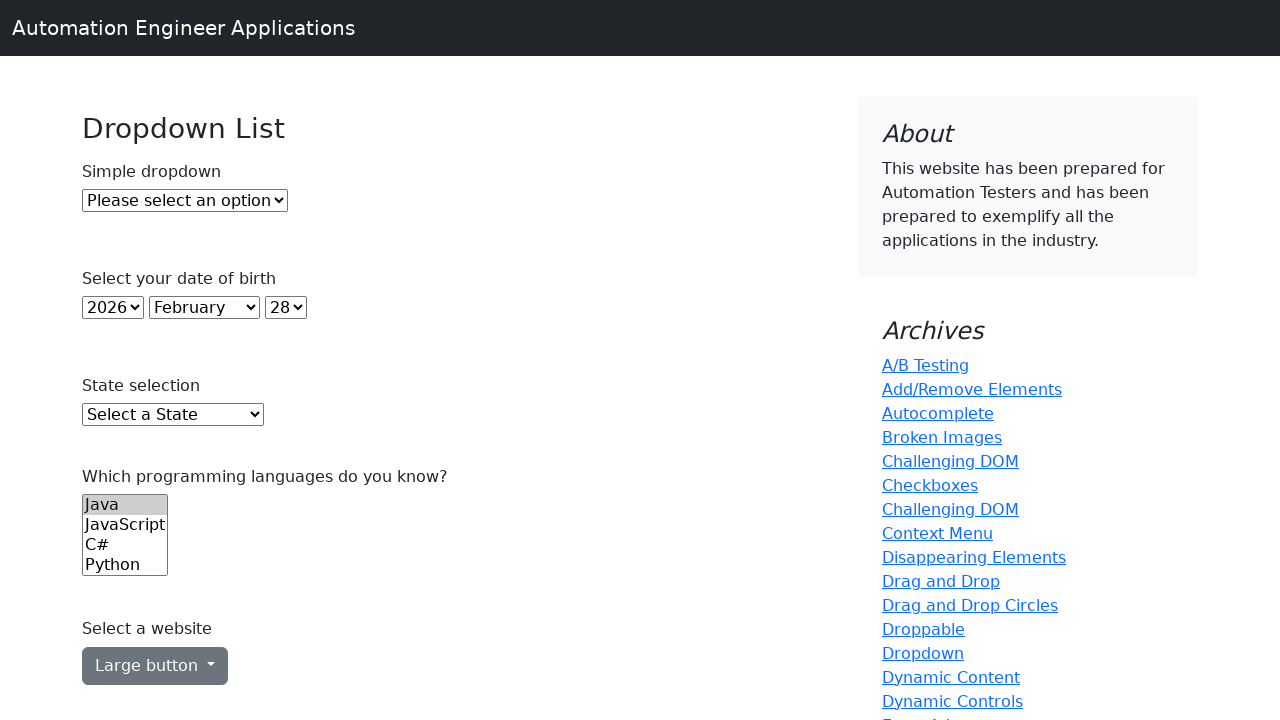

Selected programming language at index 2 from multi-select dropdown on (//select)[6]
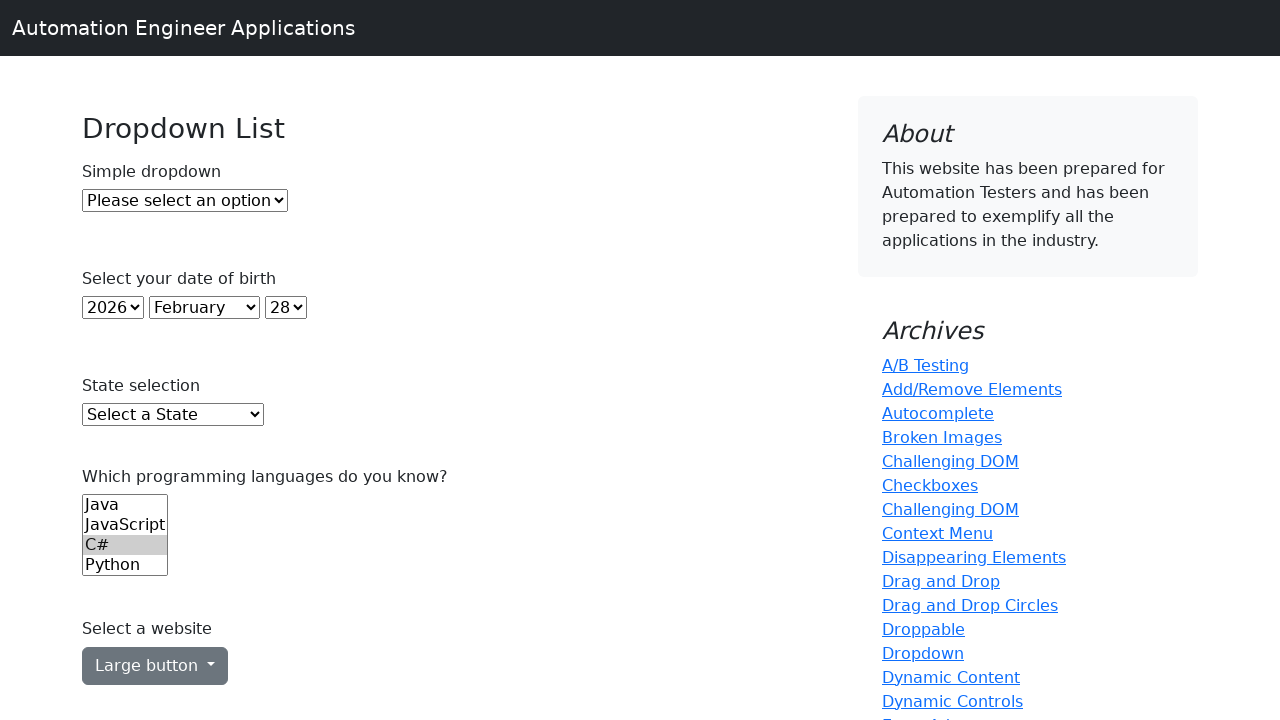

Selected programming language at index 3 from multi-select dropdown on (//select)[6]
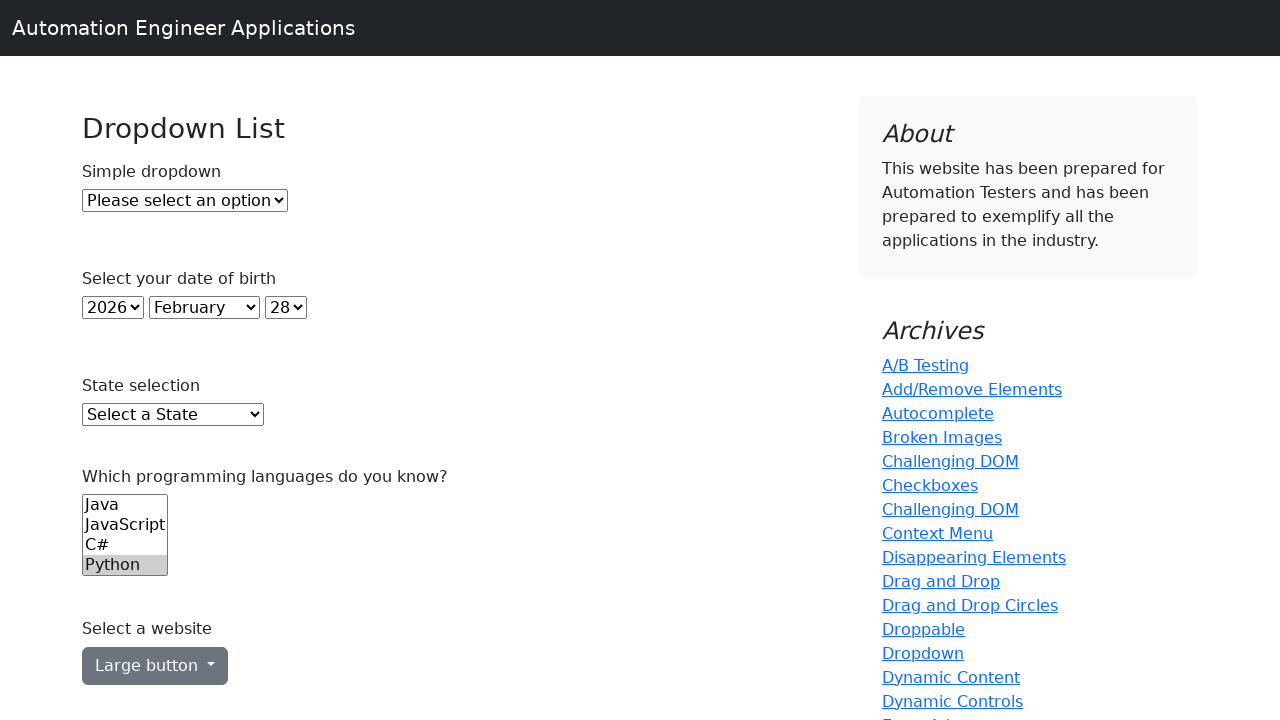

Selected programming language at index 4 from multi-select dropdown on (//select)[6]
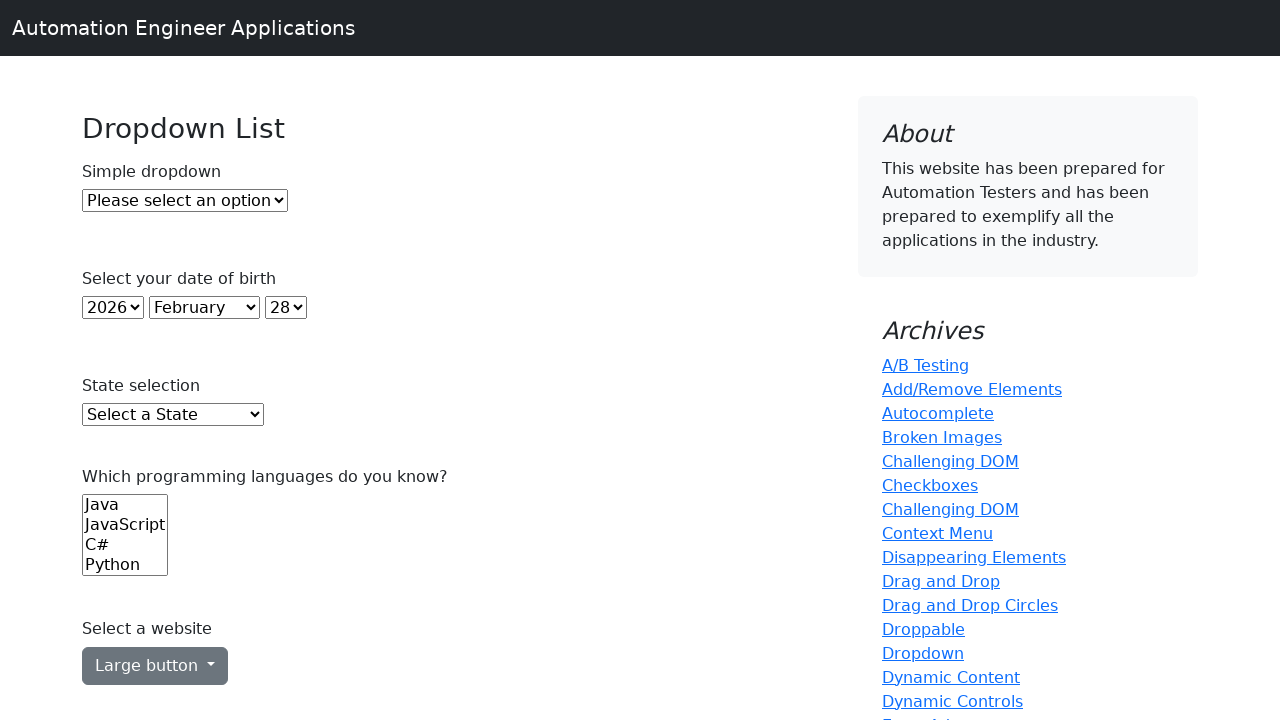

Waited 1 second to verify dropdown selections
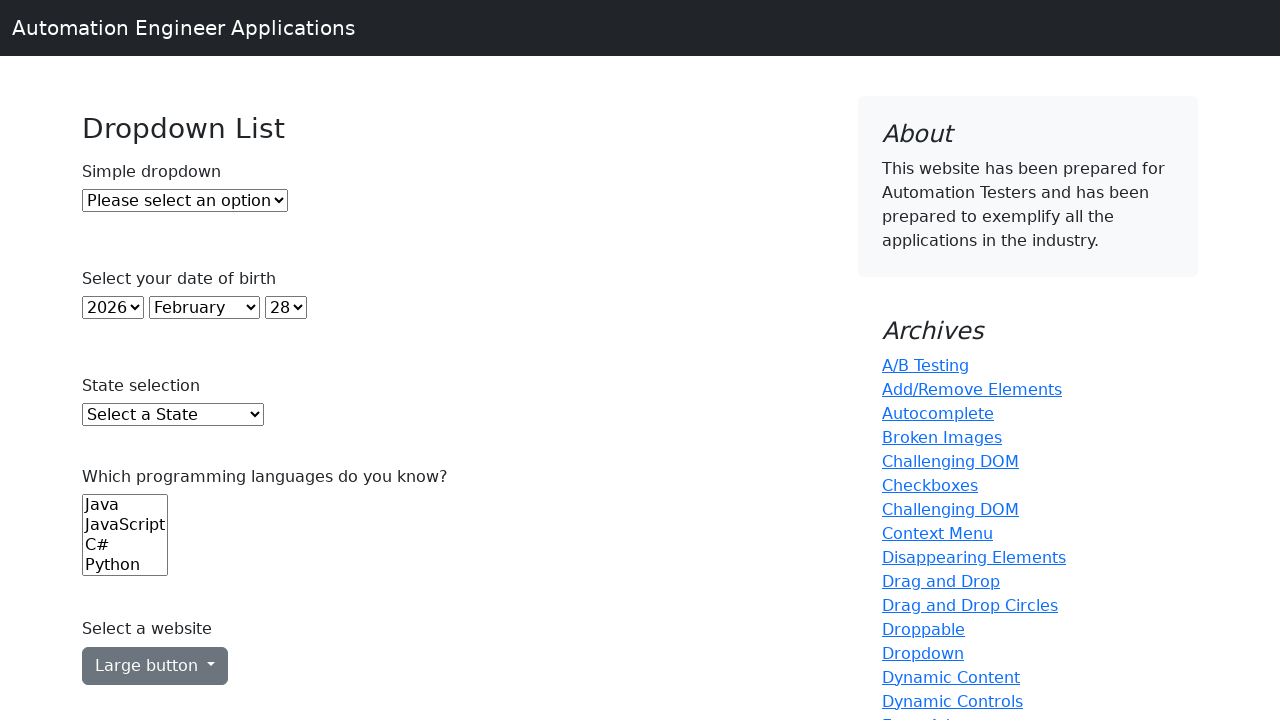

Deselected all options from the multi-select dropdown using JavaScript
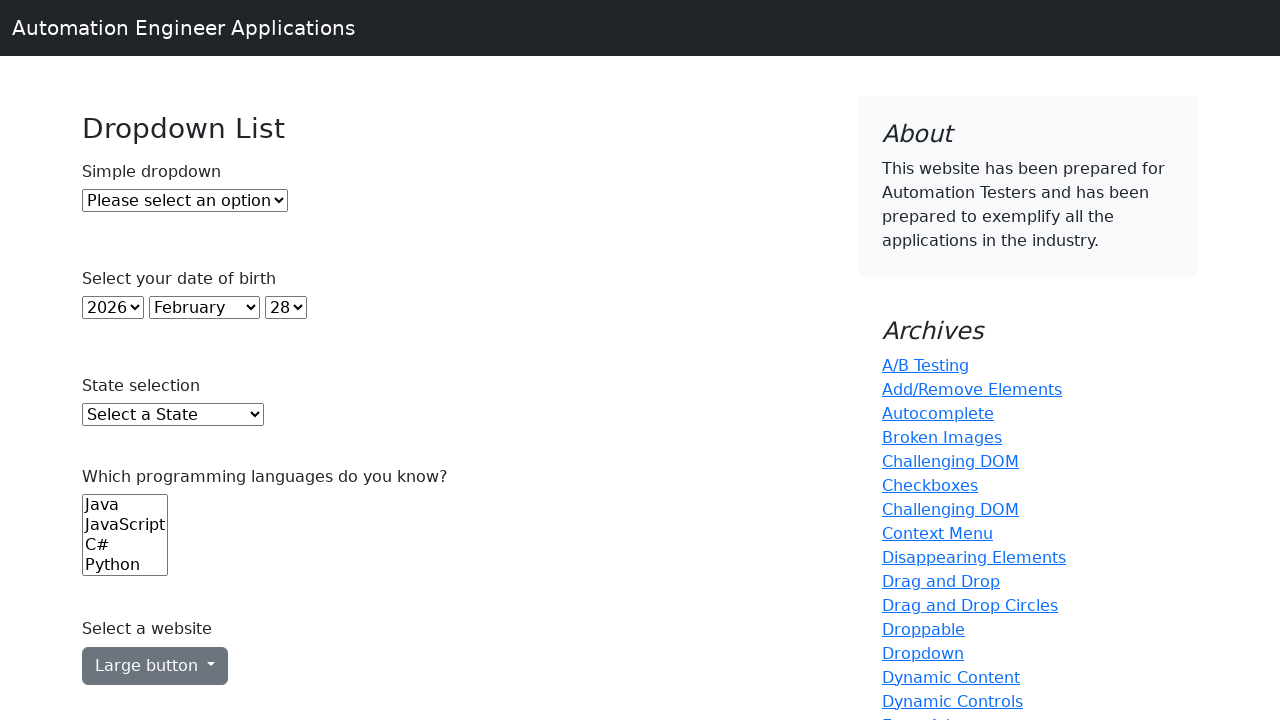

Selected 'Java' by visible text from dropdown on (//select)[6]
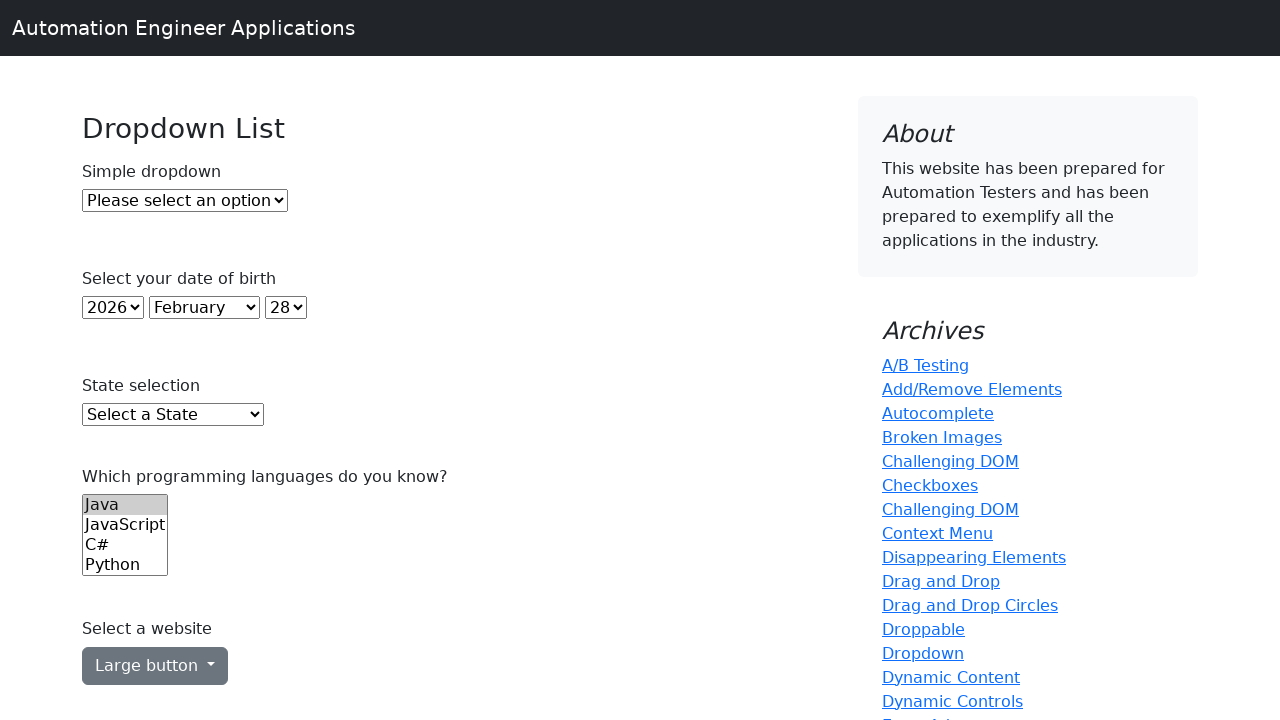

Selected programming language at index 2 from dropdown on (//select)[6]
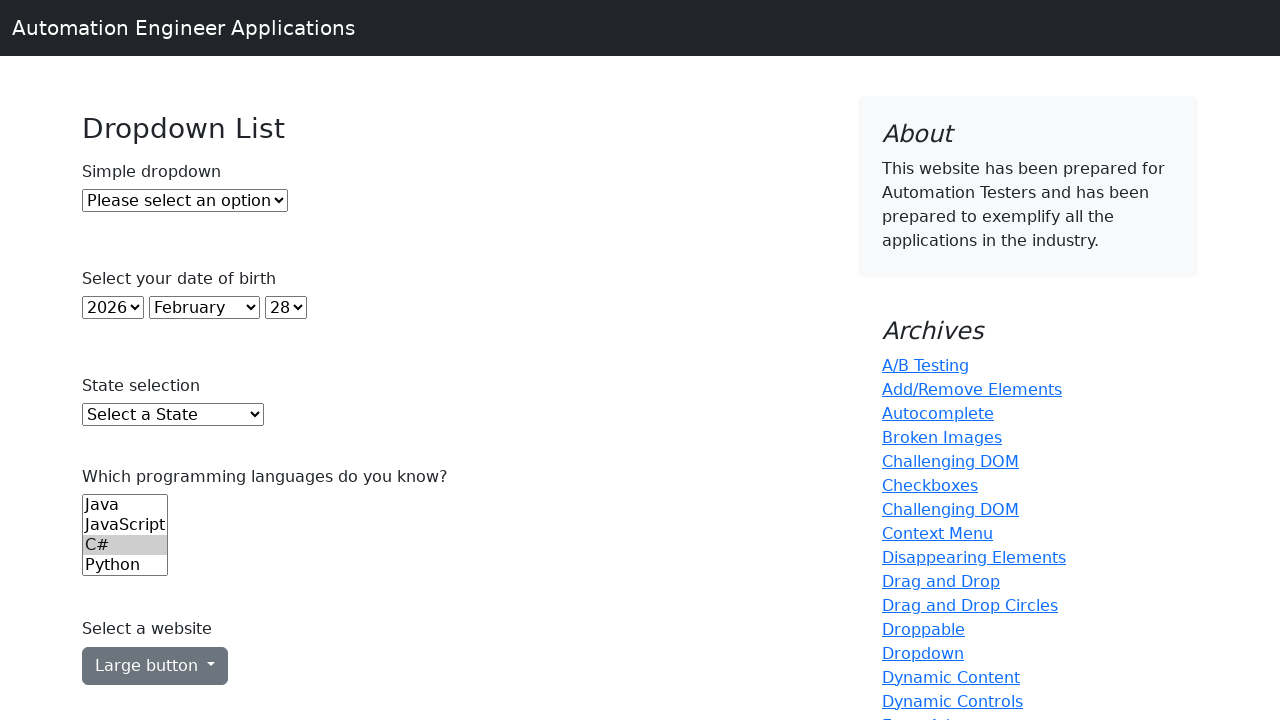

Selected 'JavaScript' by value 'js' from dropdown on (//select)[6]
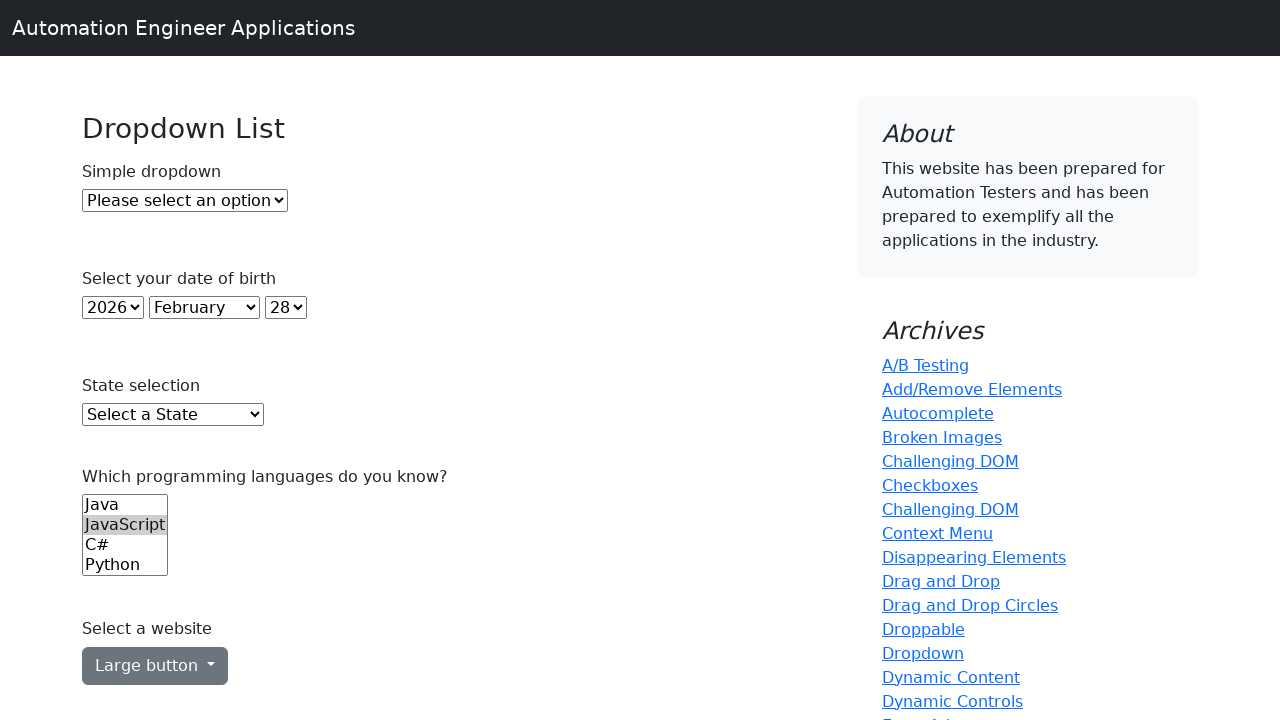

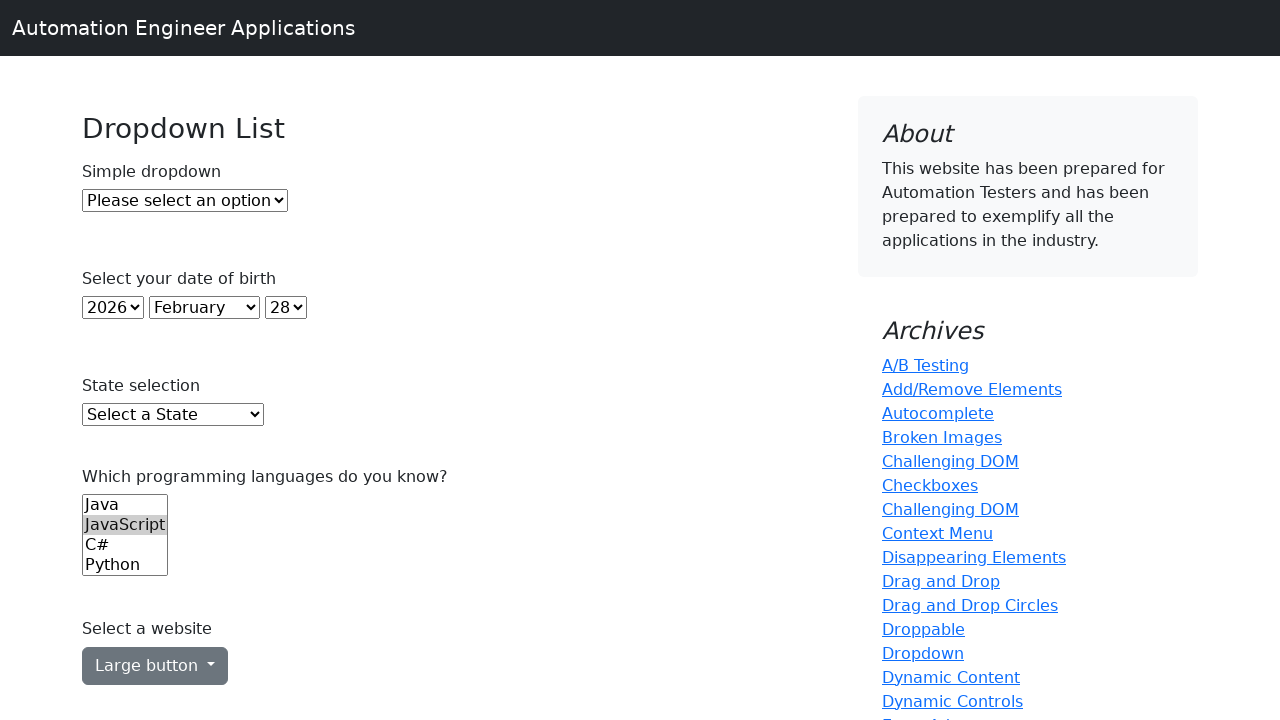